Tests the search functionality on the Python.org website by entering a search query "pycon" and submitting the search form, then verifying results are displayed.

Starting URL: http://www.python.org

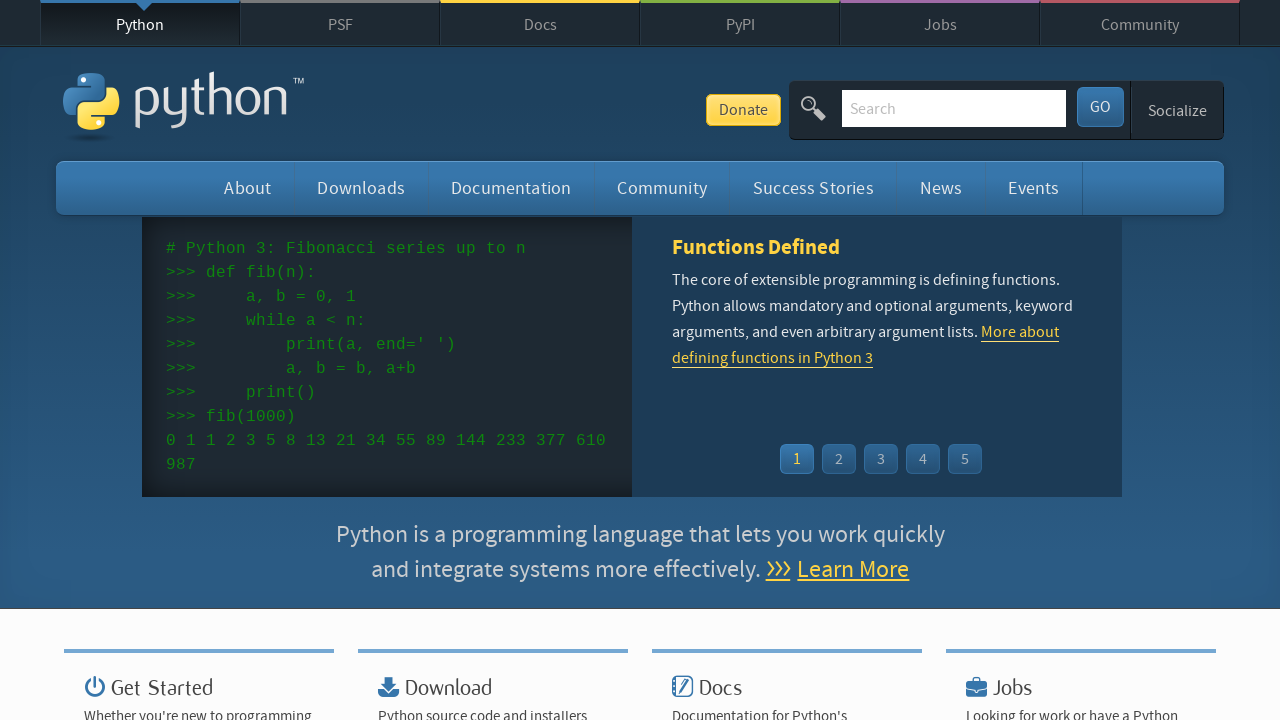

Verified 'Python' is in page title
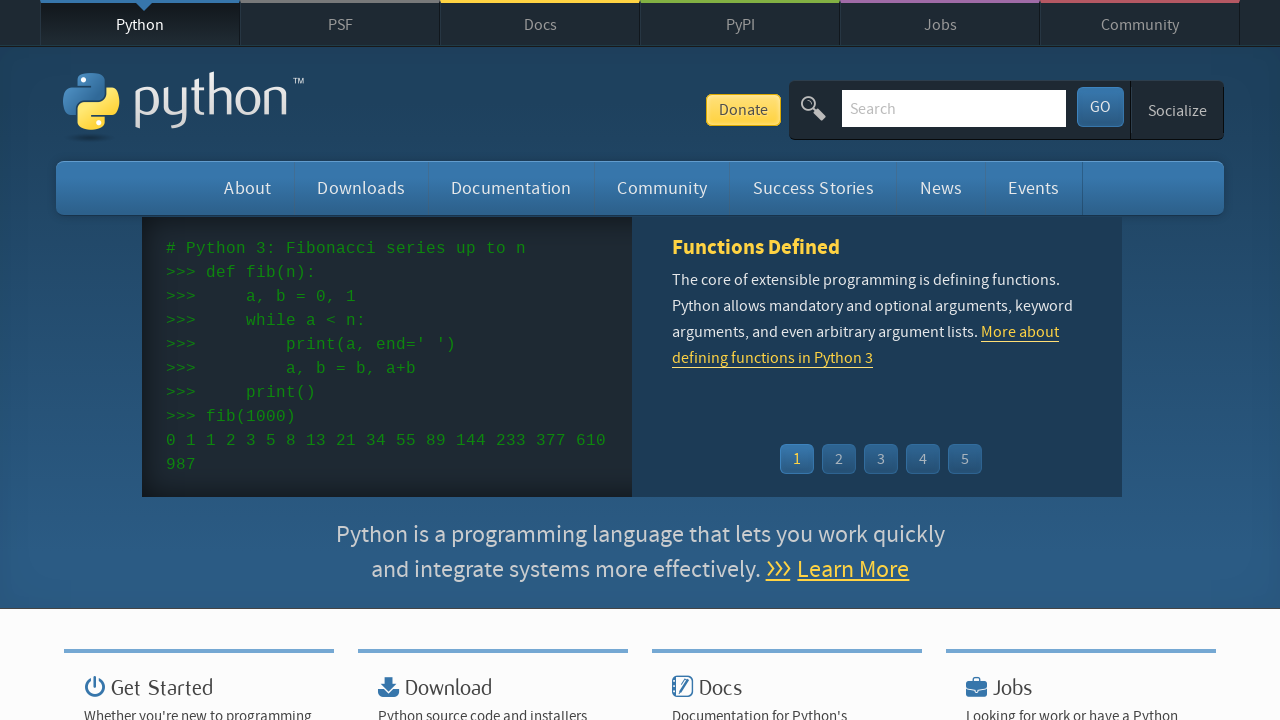

Cleared search input field on input[name='q']
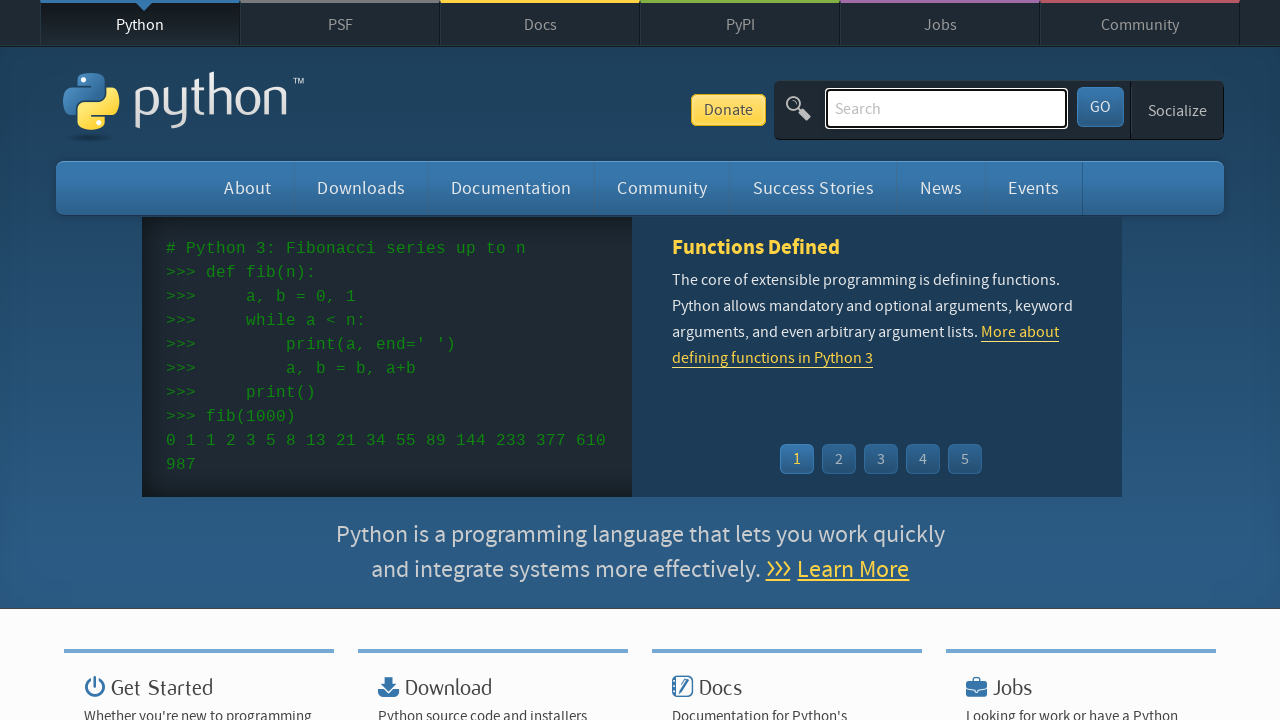

Entered search query 'pycon' on input[name='q']
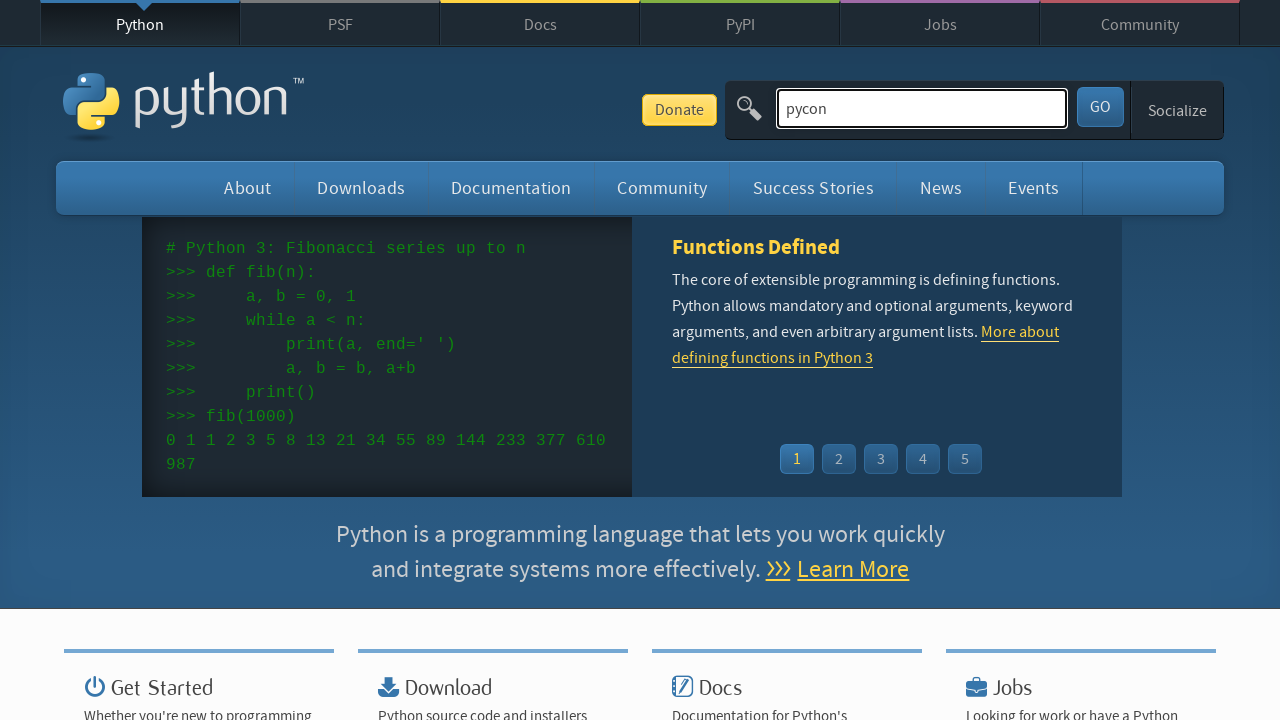

Submitted search form by pressing Enter on input[name='q']
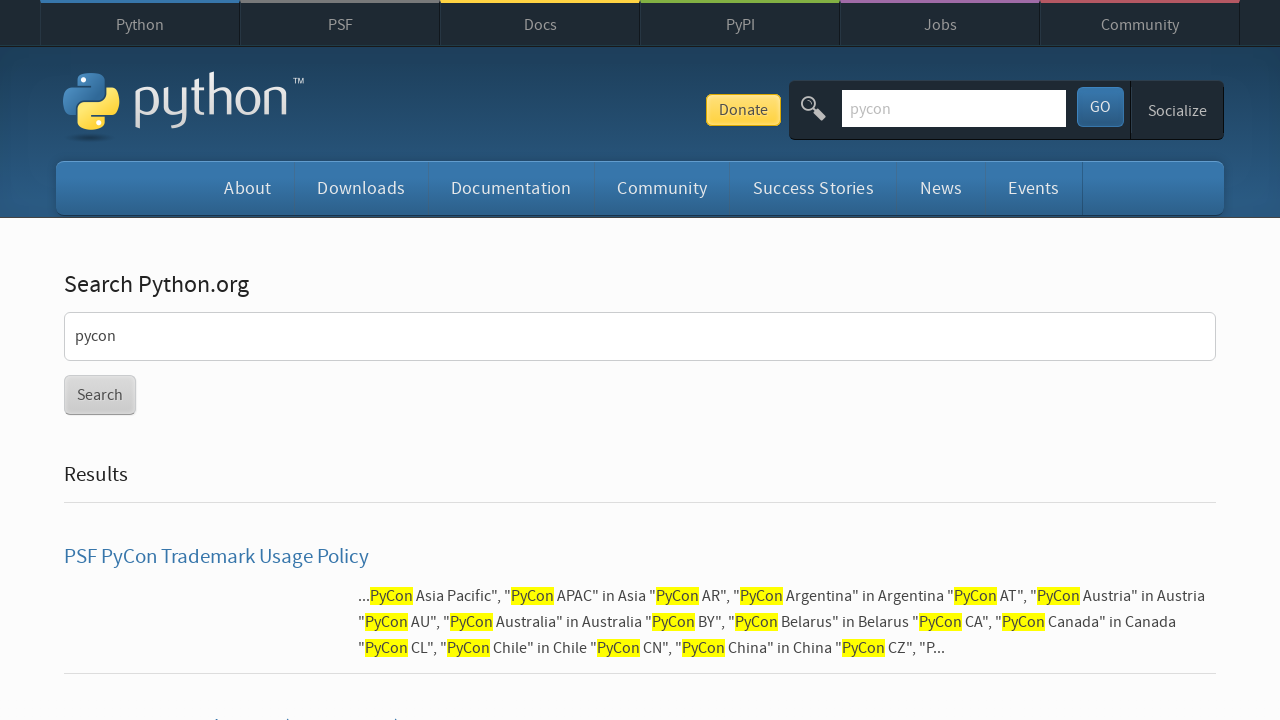

Waited for page to reach networkidle state
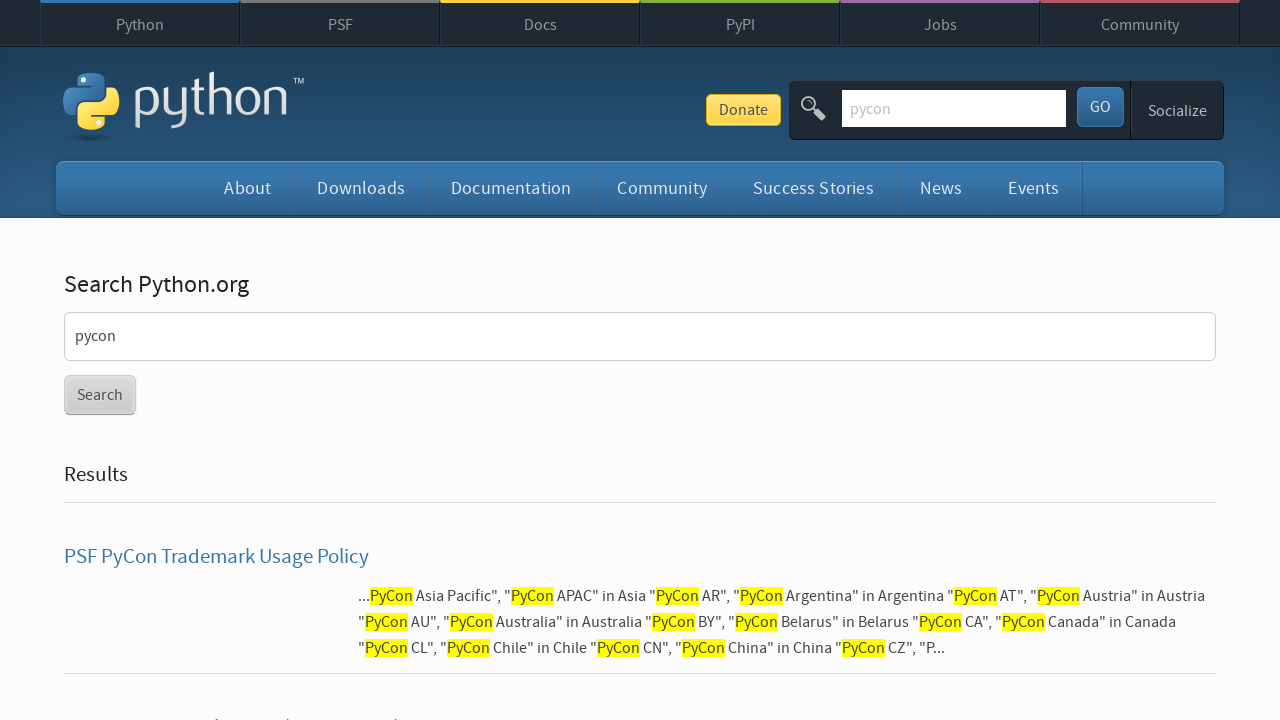

Verified search results are displayed
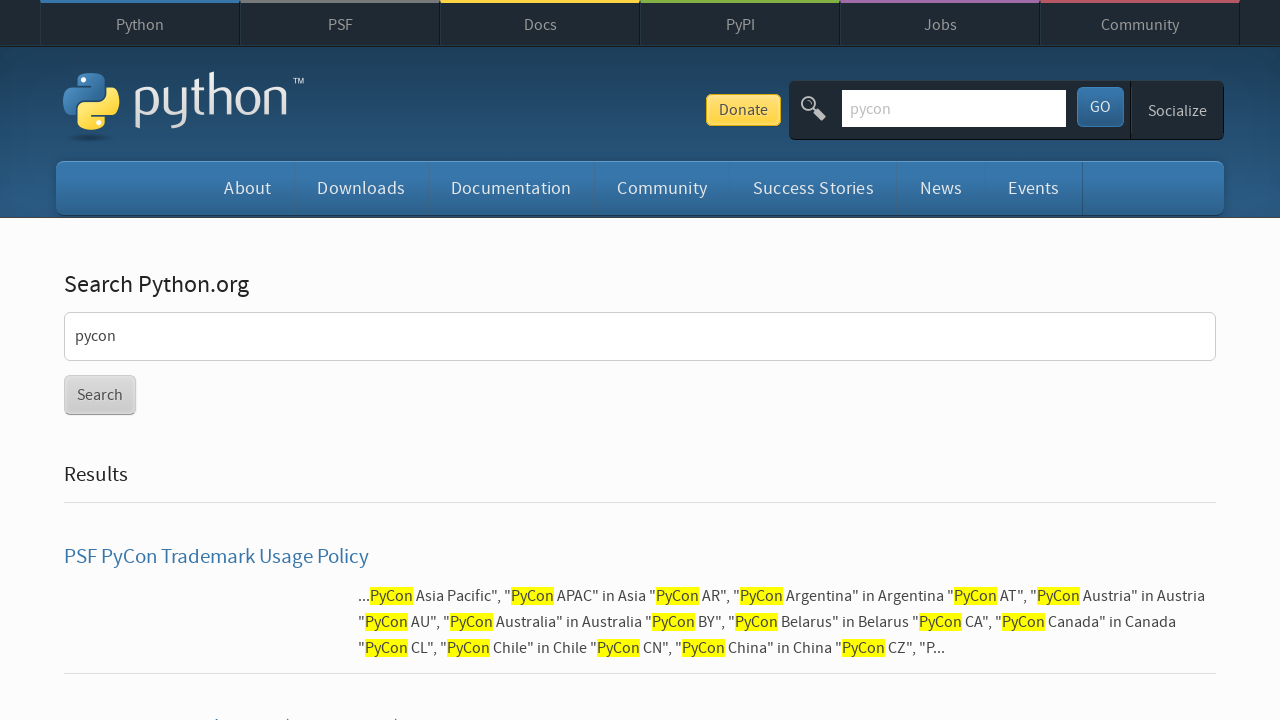

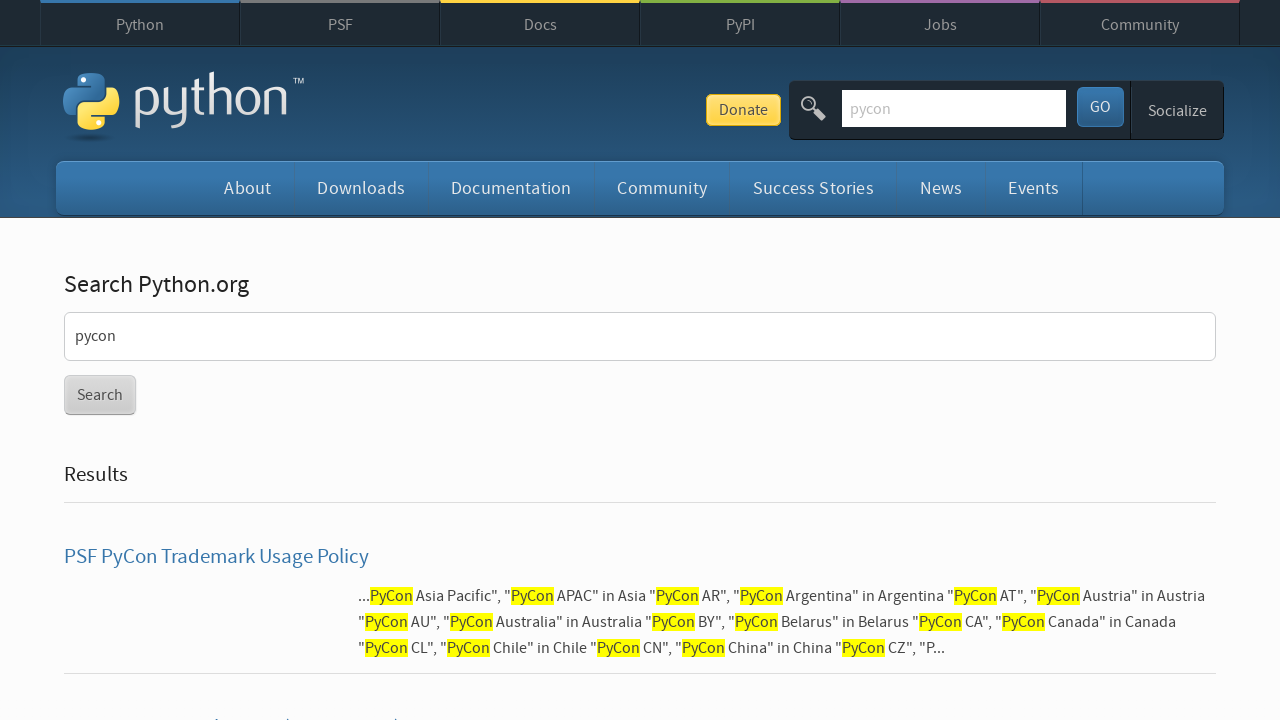